Tests the mentoring schedule flow by clicking on a mentor profile, opening the schedule request modal, and verifying that the "next" button is disabled when no topic has been selected.

Starting URL: https://job-portal-user-dev-skx7zw44dq-et.a.run.app/mentoring

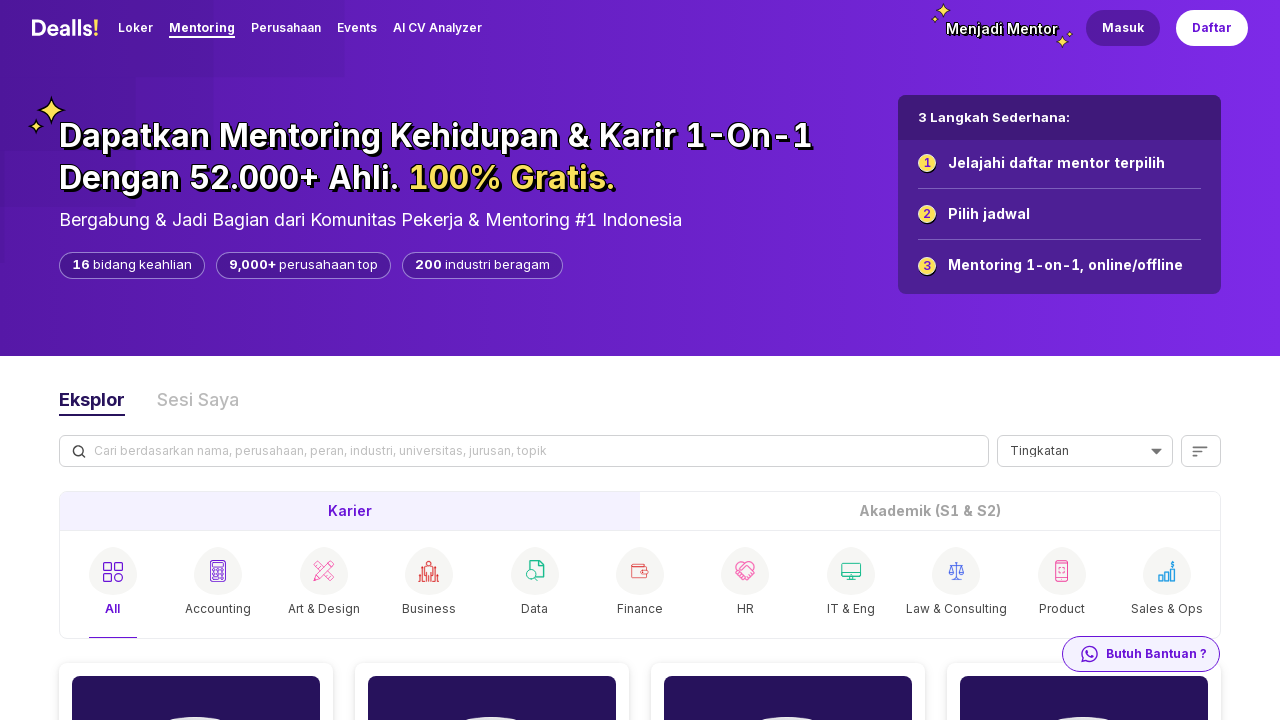

Clicked on Cika's mentor profile image at (492, 616) on xpath=//img[@alt='Cika']
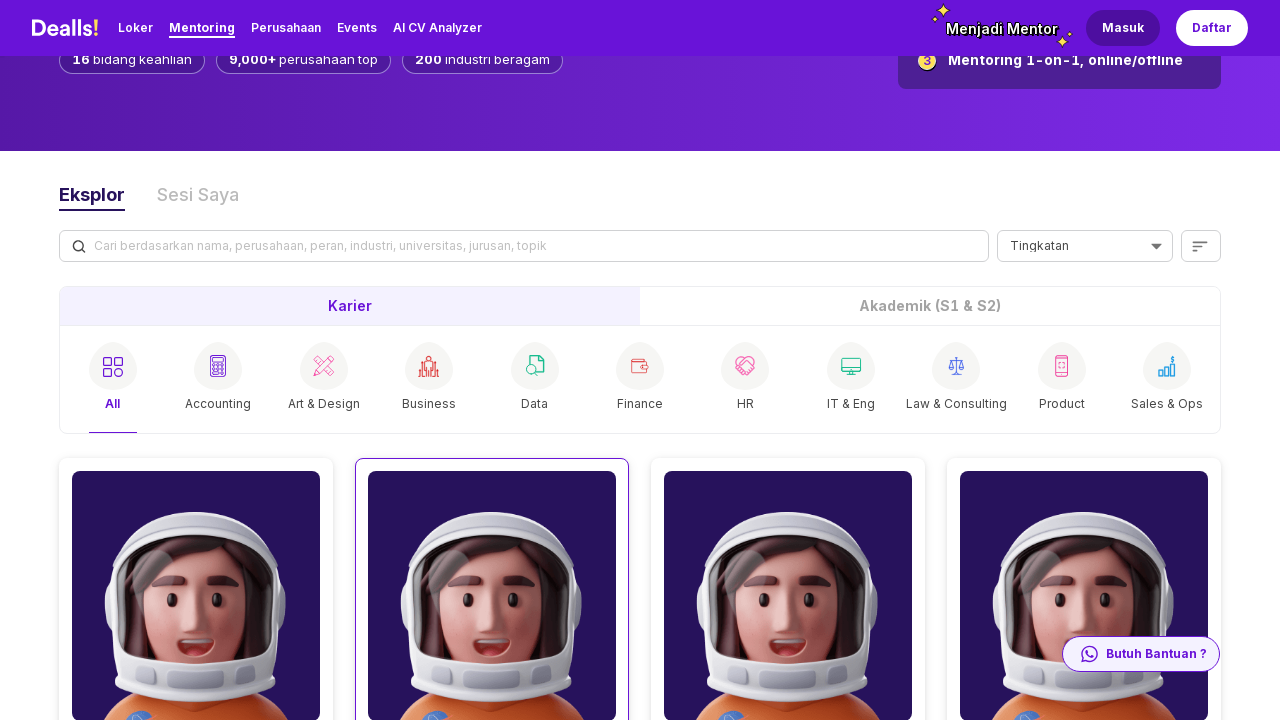

Navigated to Cika's mentor profile page
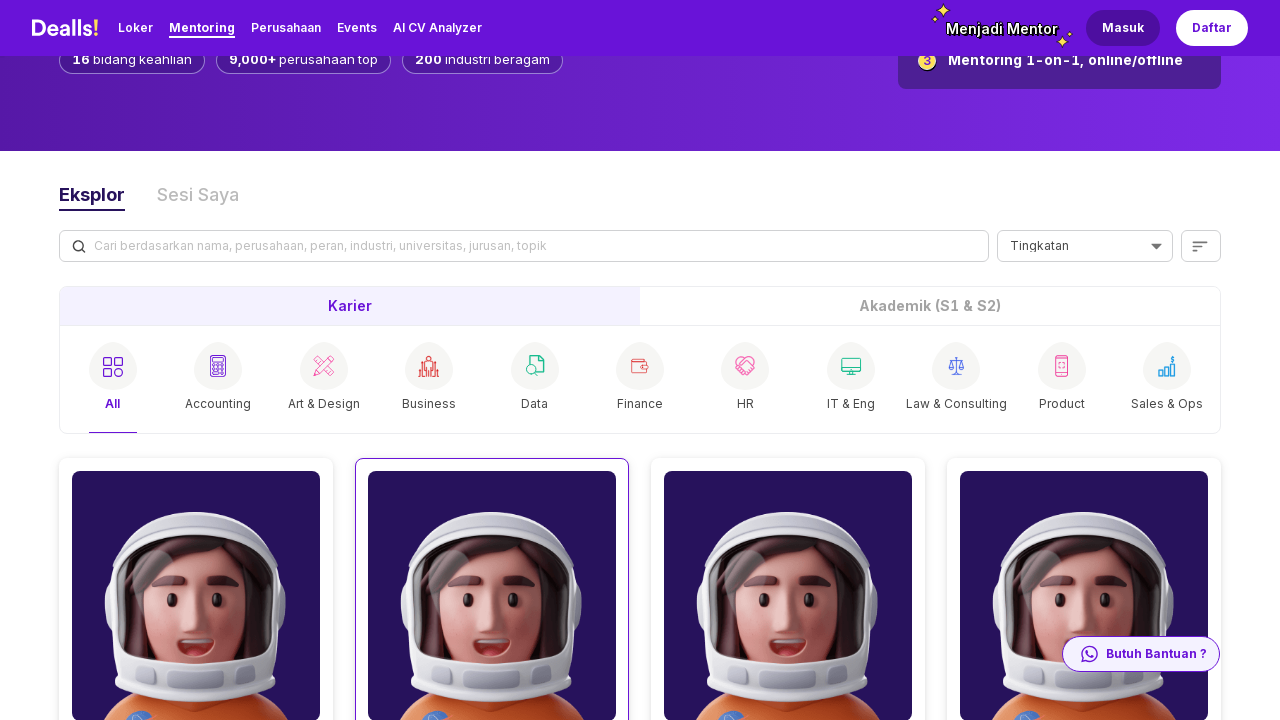

Clicked 'Ajukan Jadwal' button to open schedule request modal at (1057, 360) on xpath=//button[text()='Ajukan Jadwal']
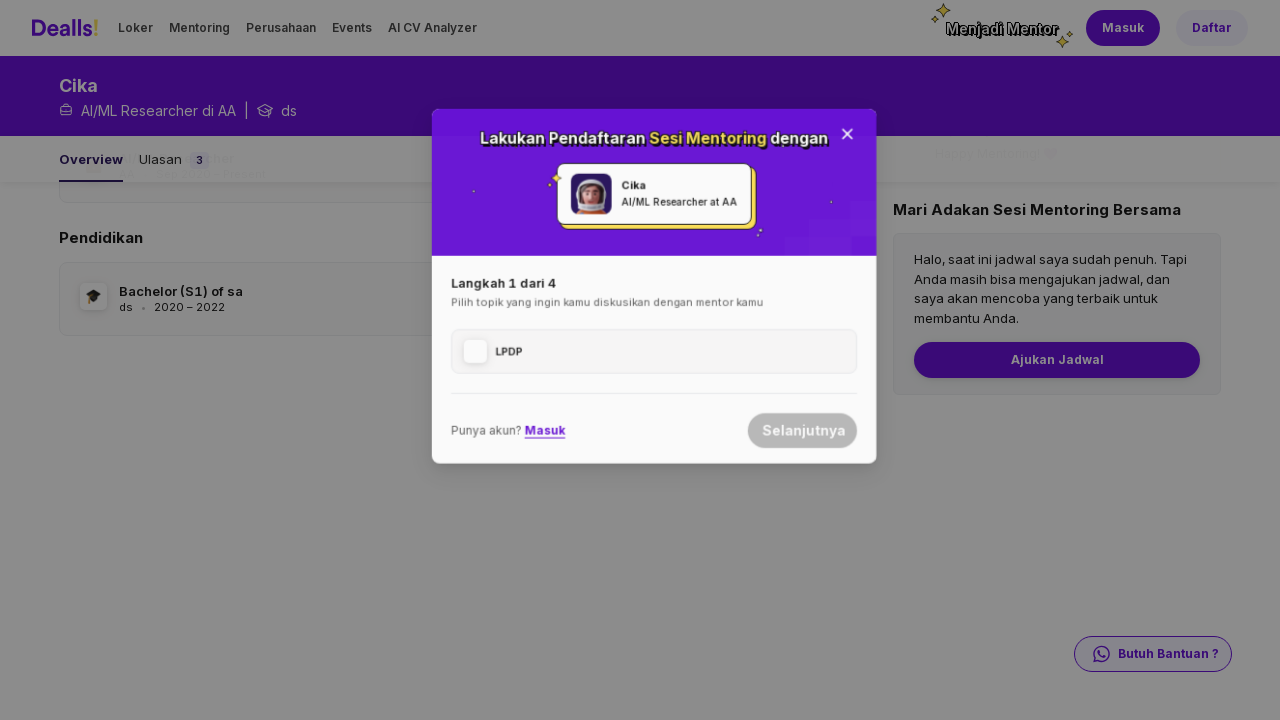

Verified that 'next' button is disabled when no topic is selected
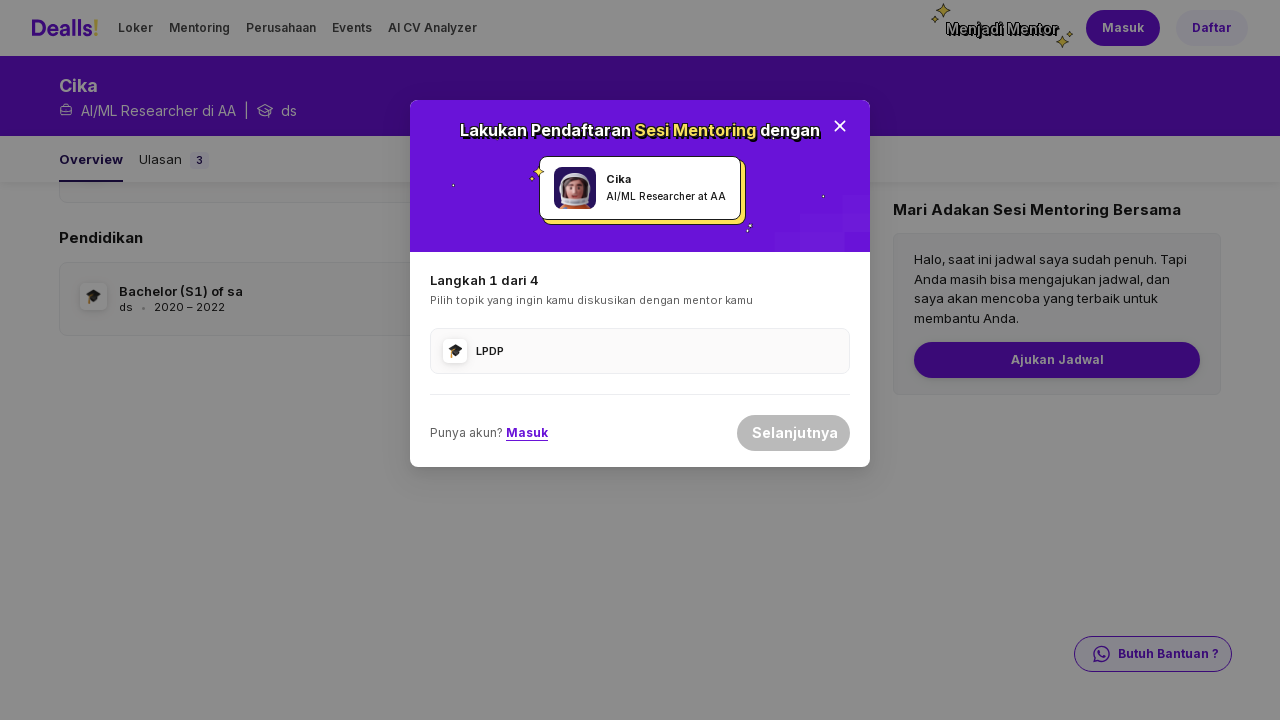

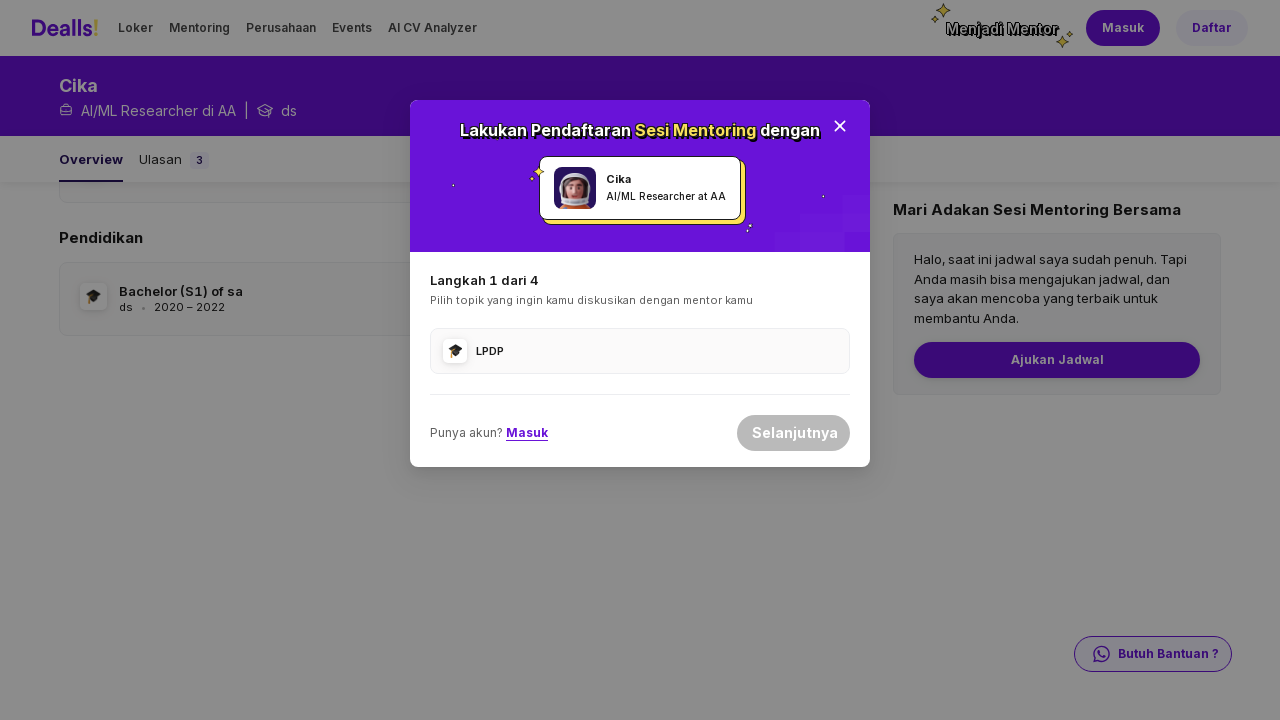